Tests dropdown selection by value attribute, finding and selecting the "Bread" option from a dropdown menu

Starting URL: https://echoecho.com/htmlforms11.htm

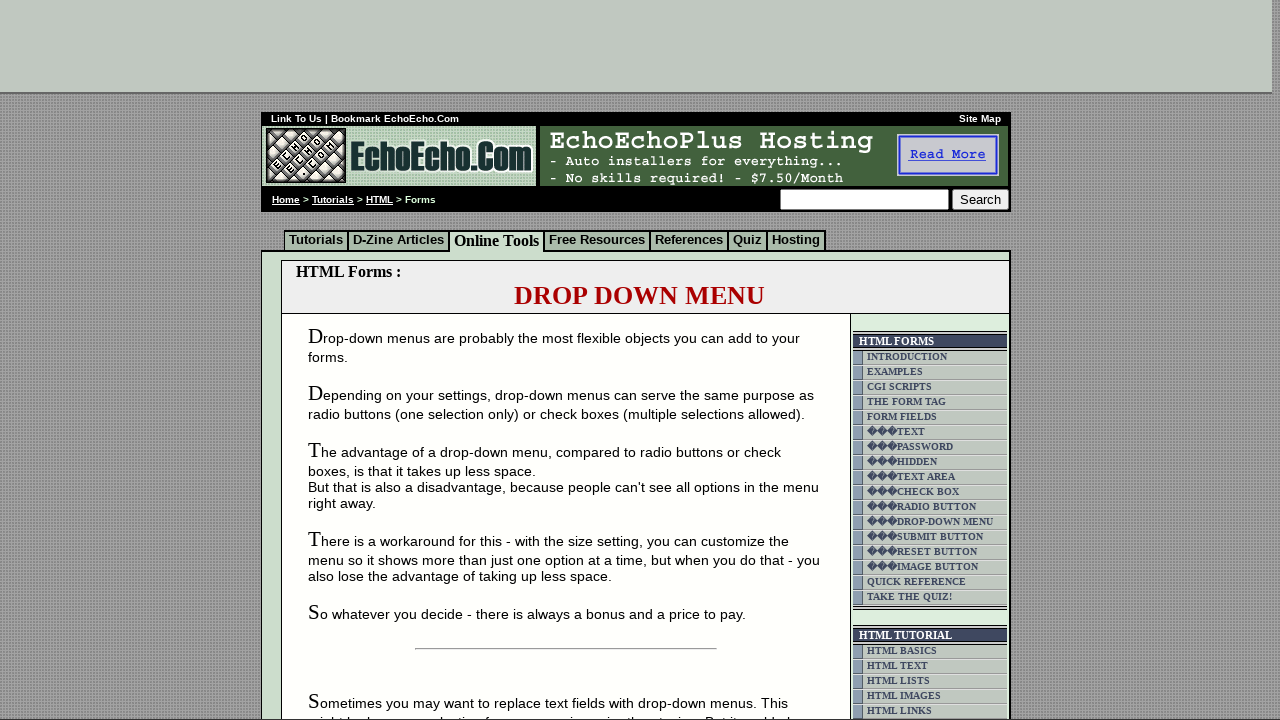

Navigated to HTML forms page
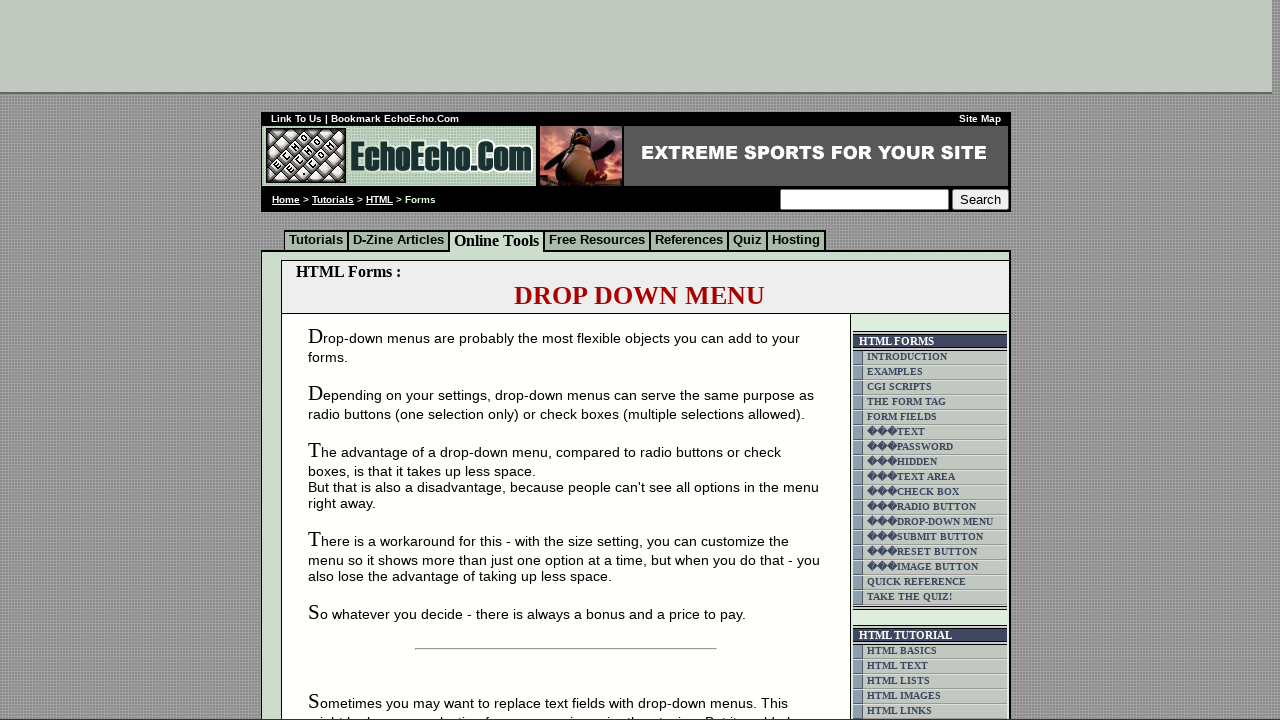

Located dropdown menu with name 'mydropdown'
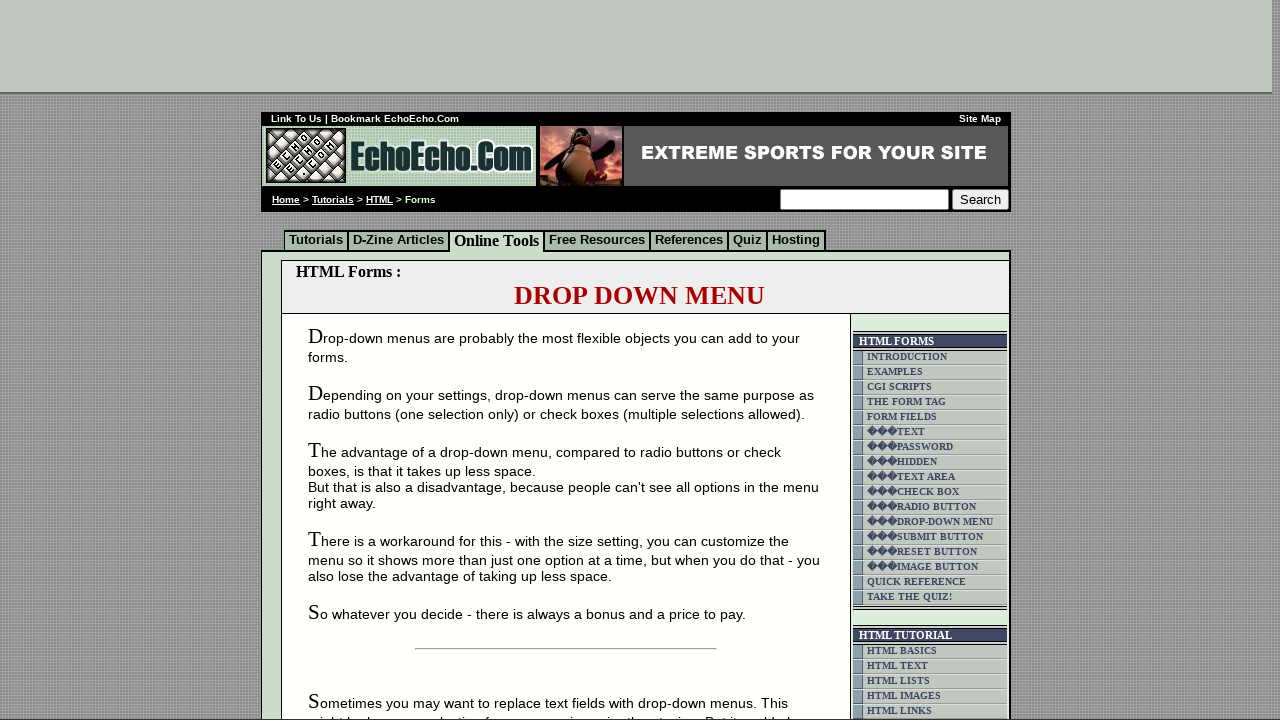

Selected 'Bread' option from dropdown by value attribute on select[name='mydropdown']
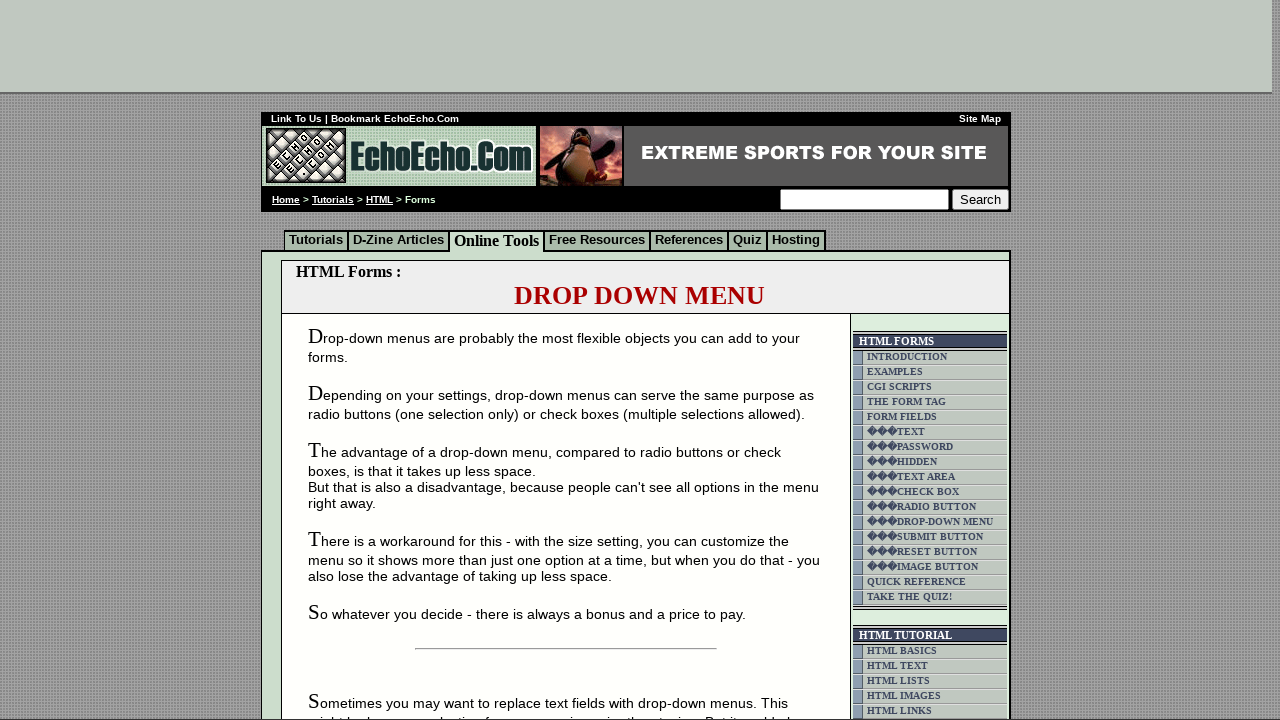

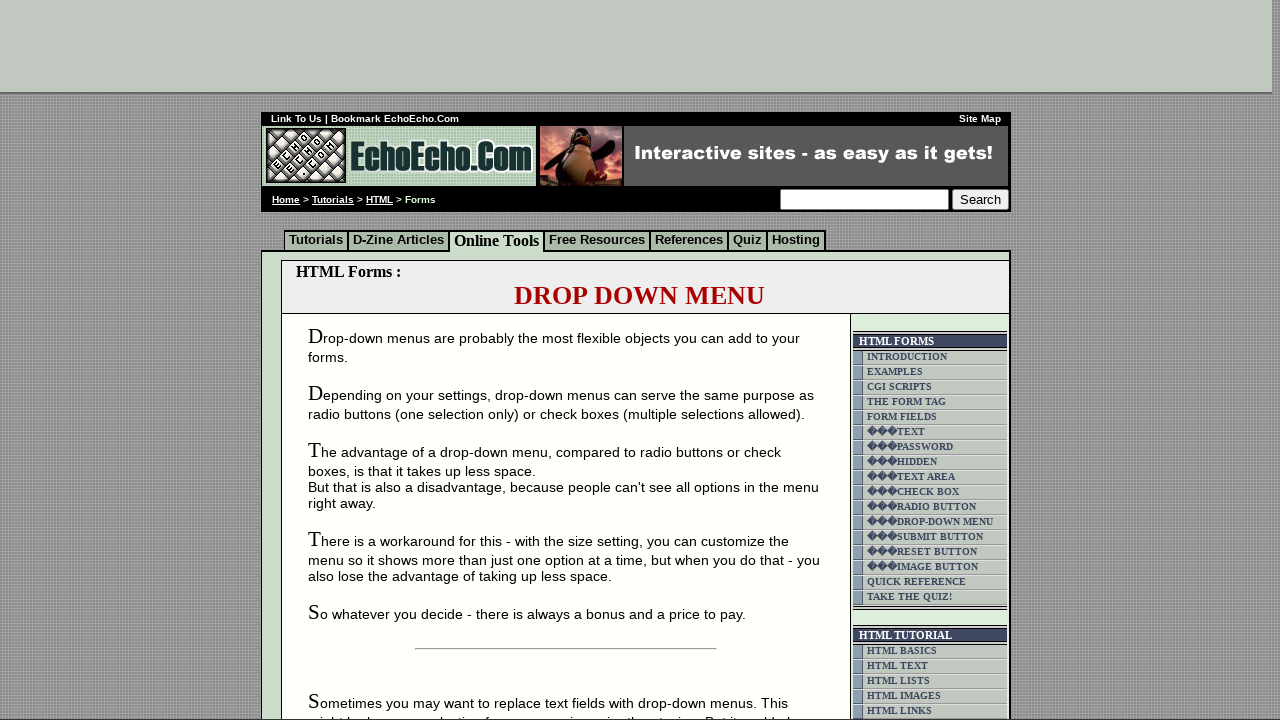